Navigates to the DemoQA text-box page and fills the Full Name field with a test value

Starting URL: https://demoqa.com/text-box

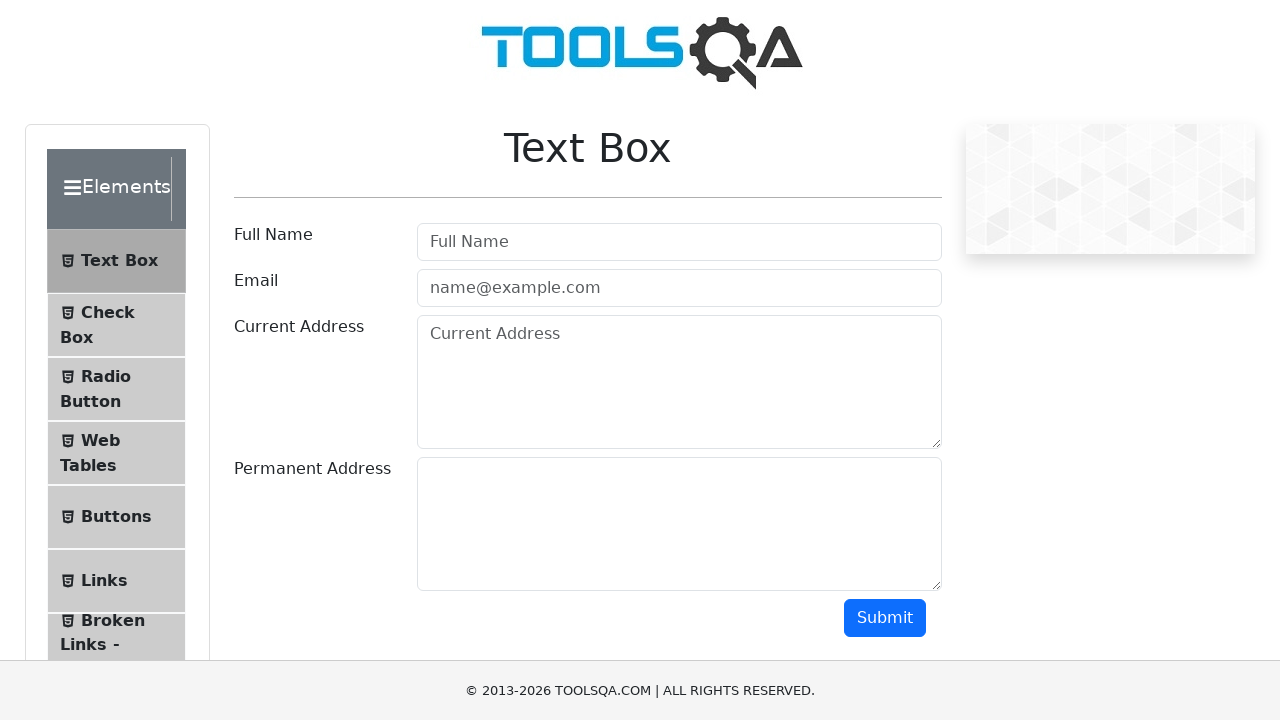

Filled Full Name field with 'Juan Cruz' on #userName
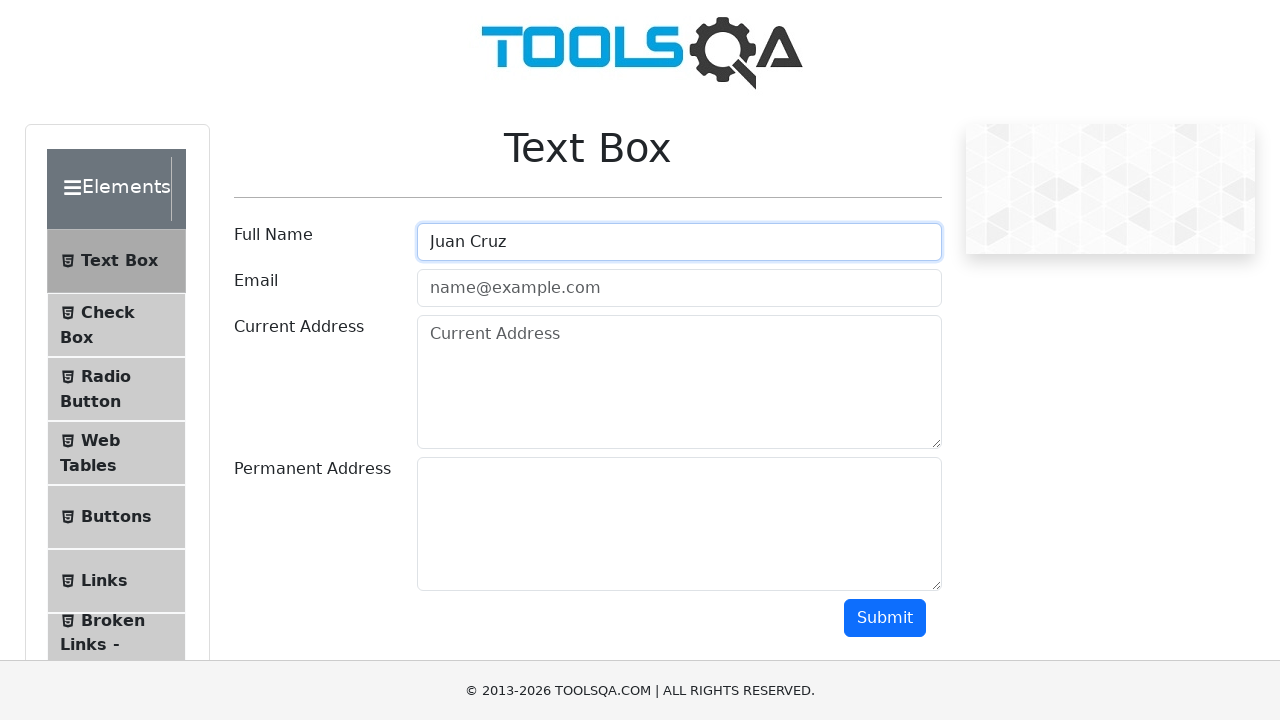

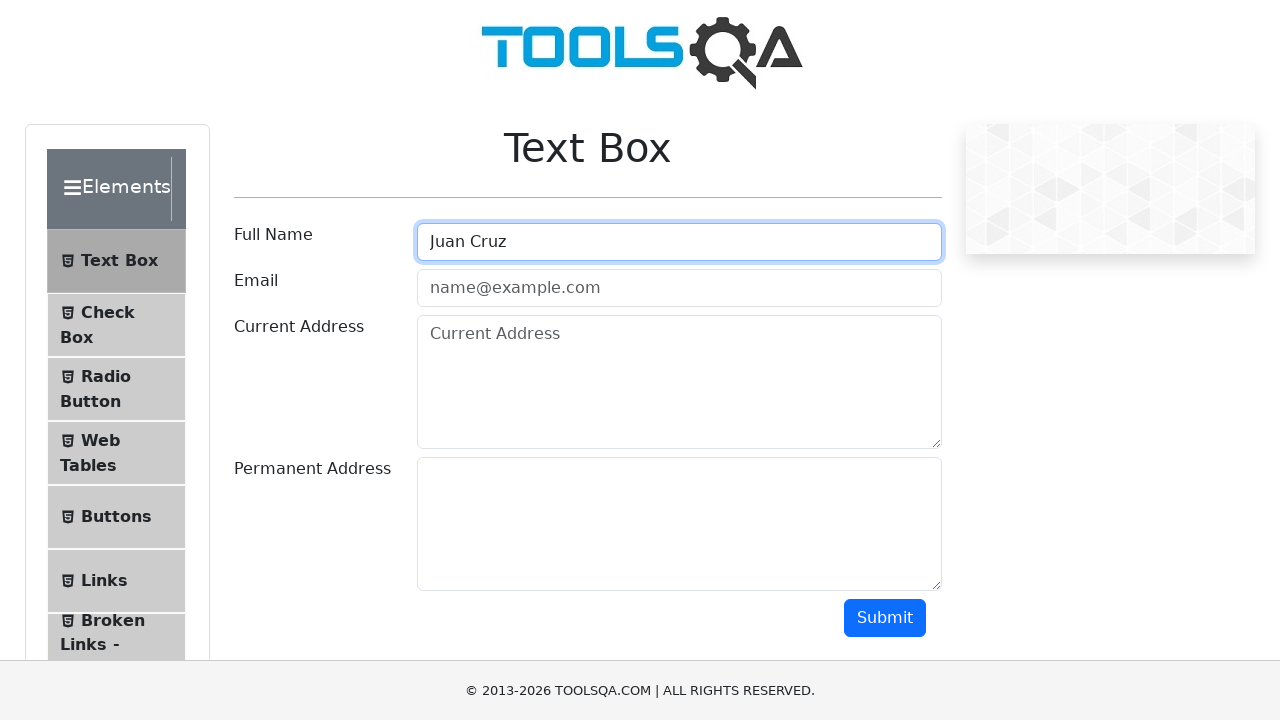